Tests window handling functionality by clicking a link that opens a popup window, then retrieves and logs the handles of both the parent and child windows.

Starting URL: http://omayo.blogspot.com/

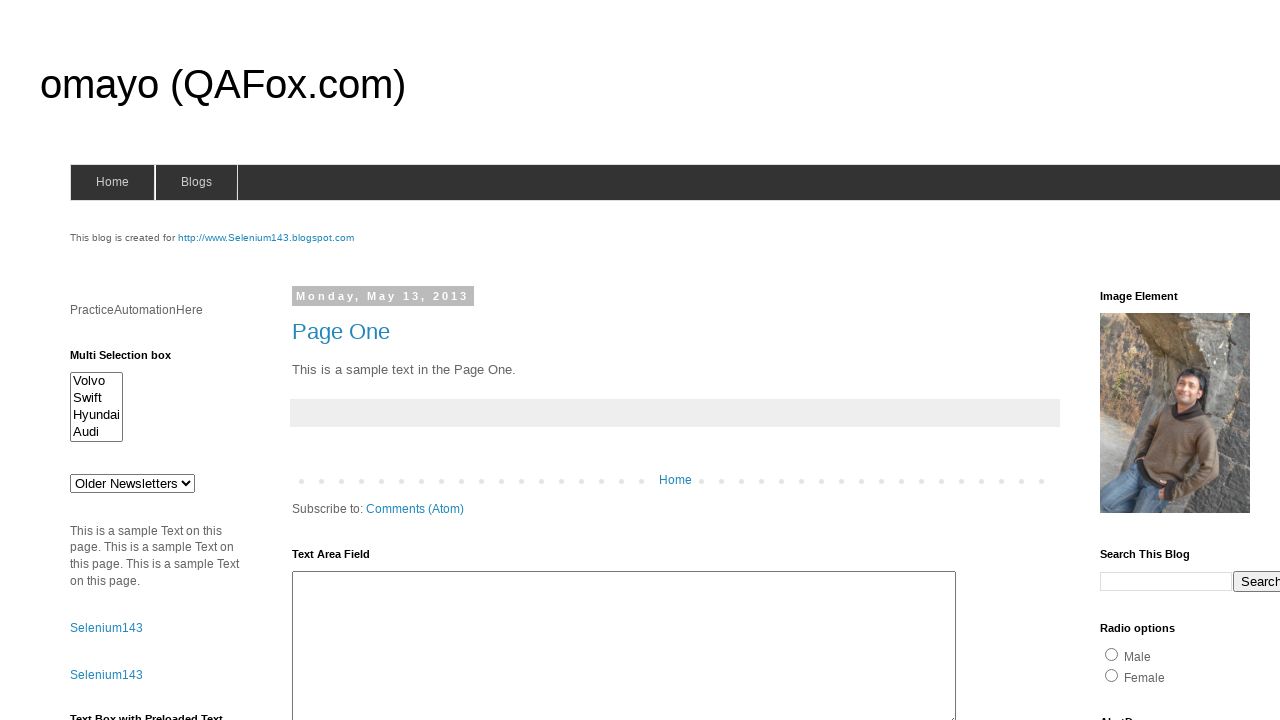

Located the 'Open a popup window' link
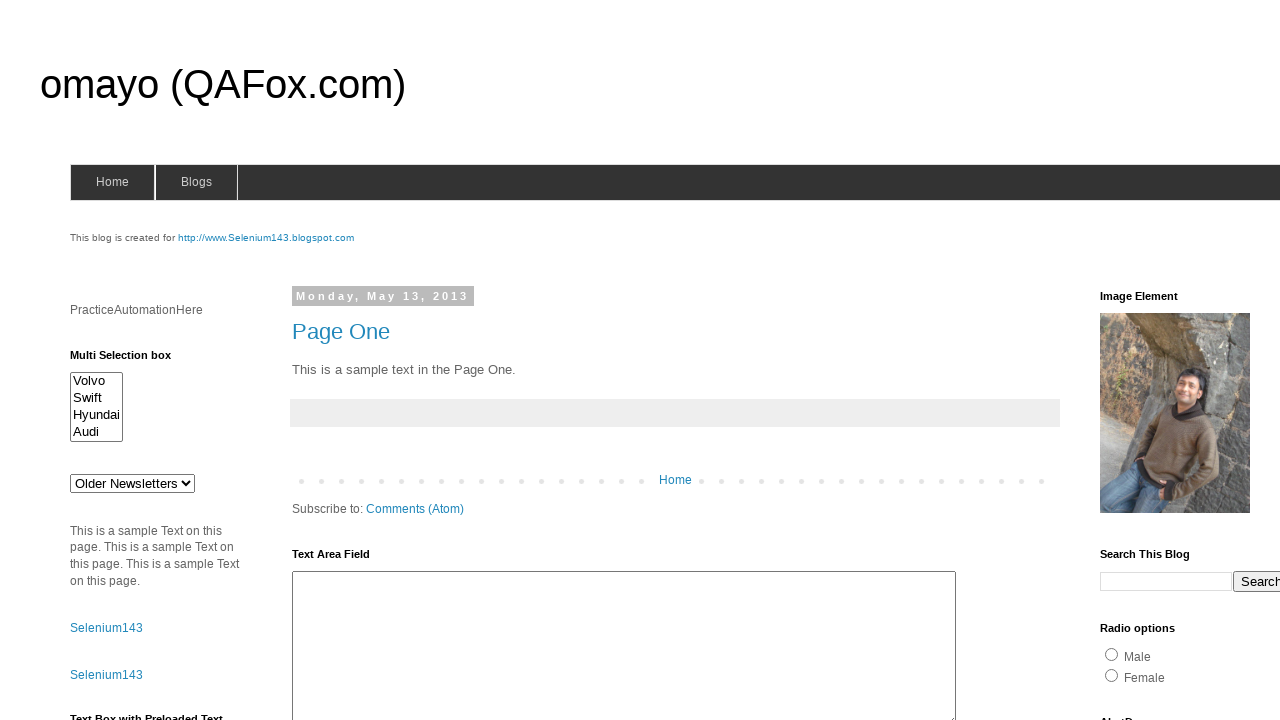

Scrolled the popup link into view
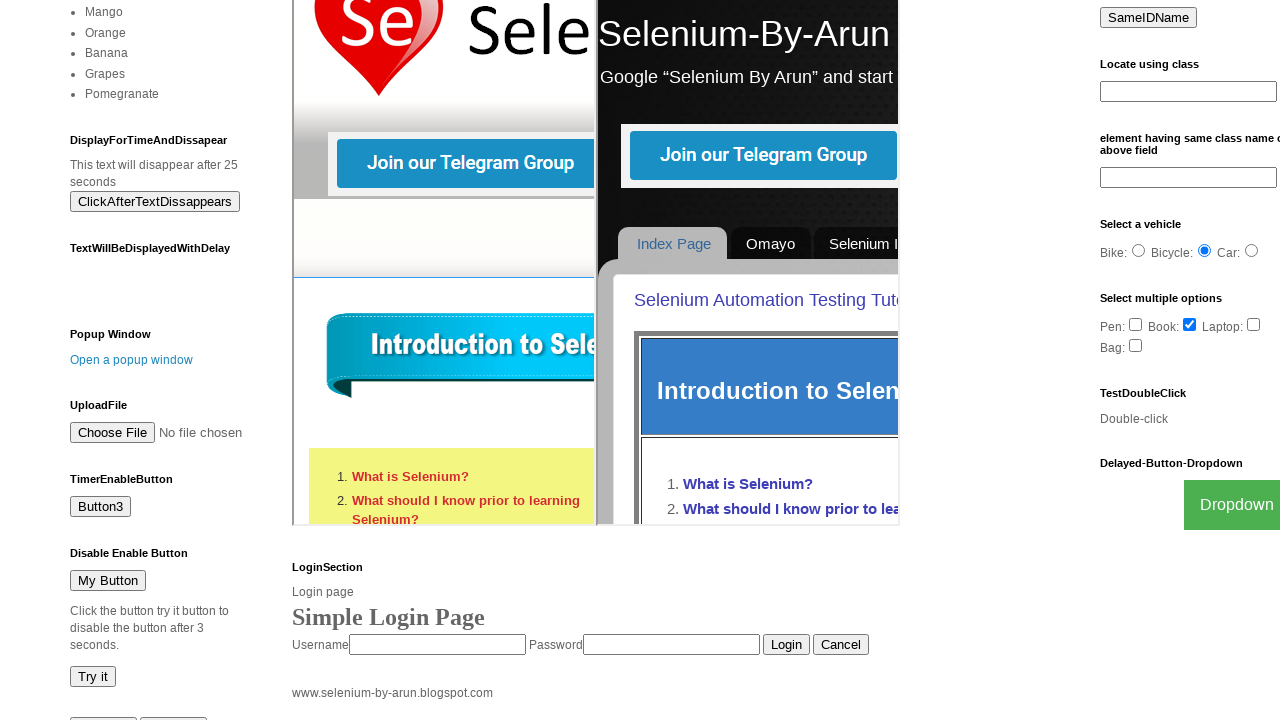

Waited for scroll animation to complete
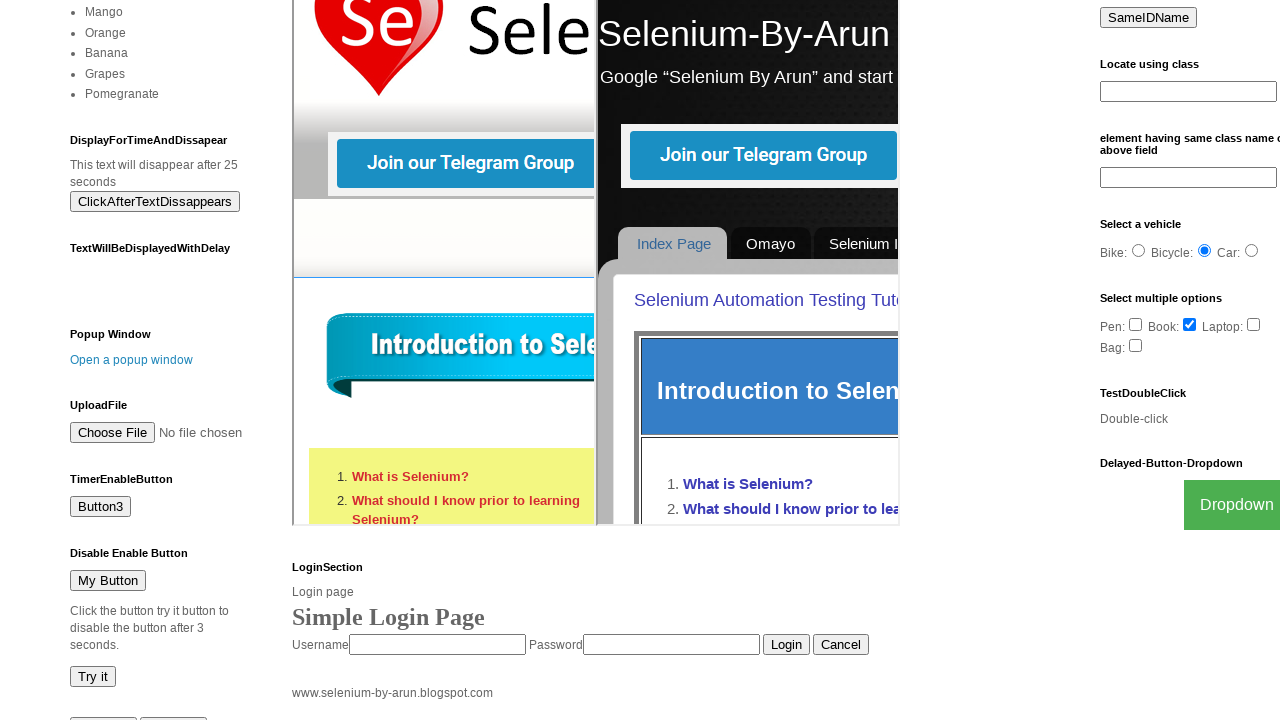

Clicked the link to open popup window at (132, 360) on xpath=//a[text()='Open a popup window']
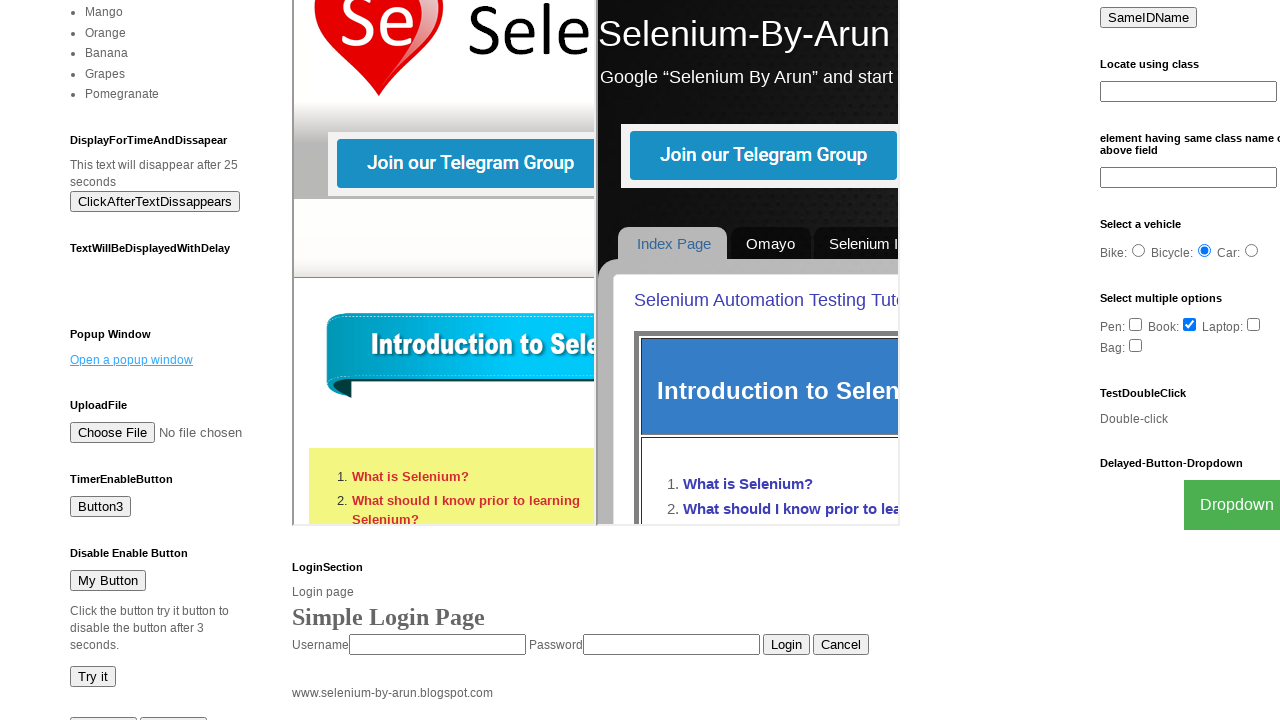

Retrieved the new popup page object
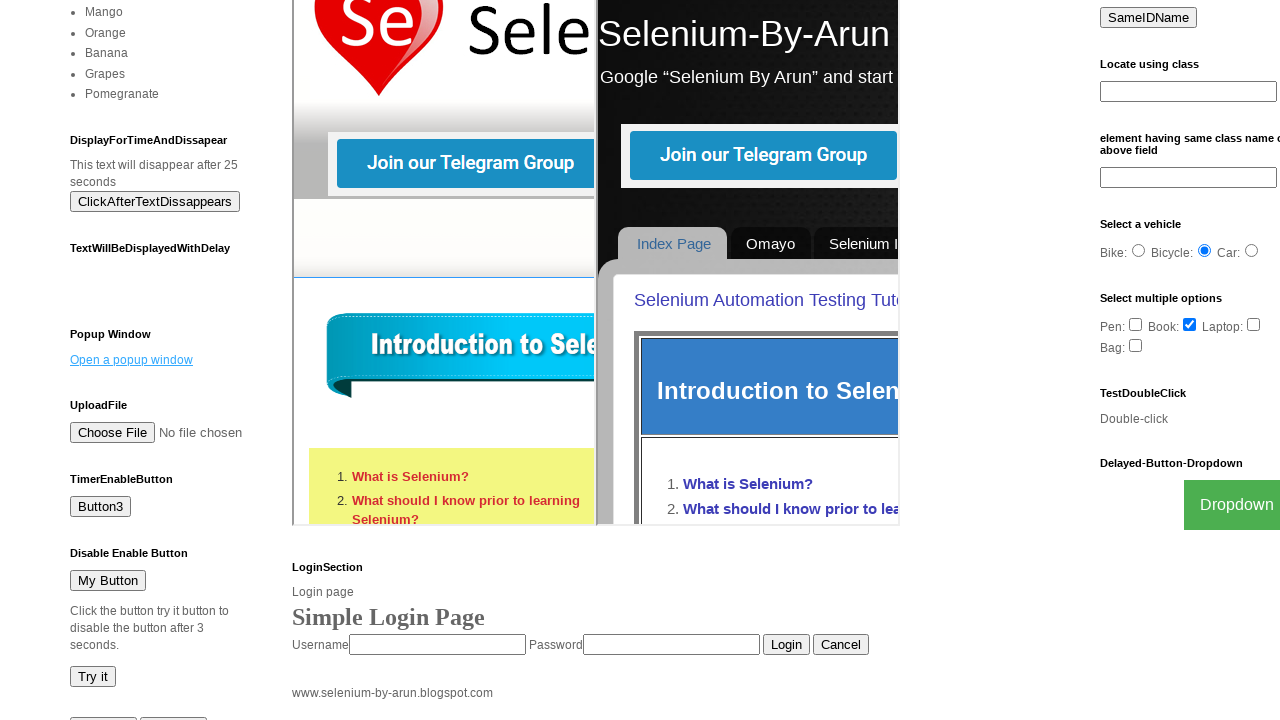

Popup page loaded completely
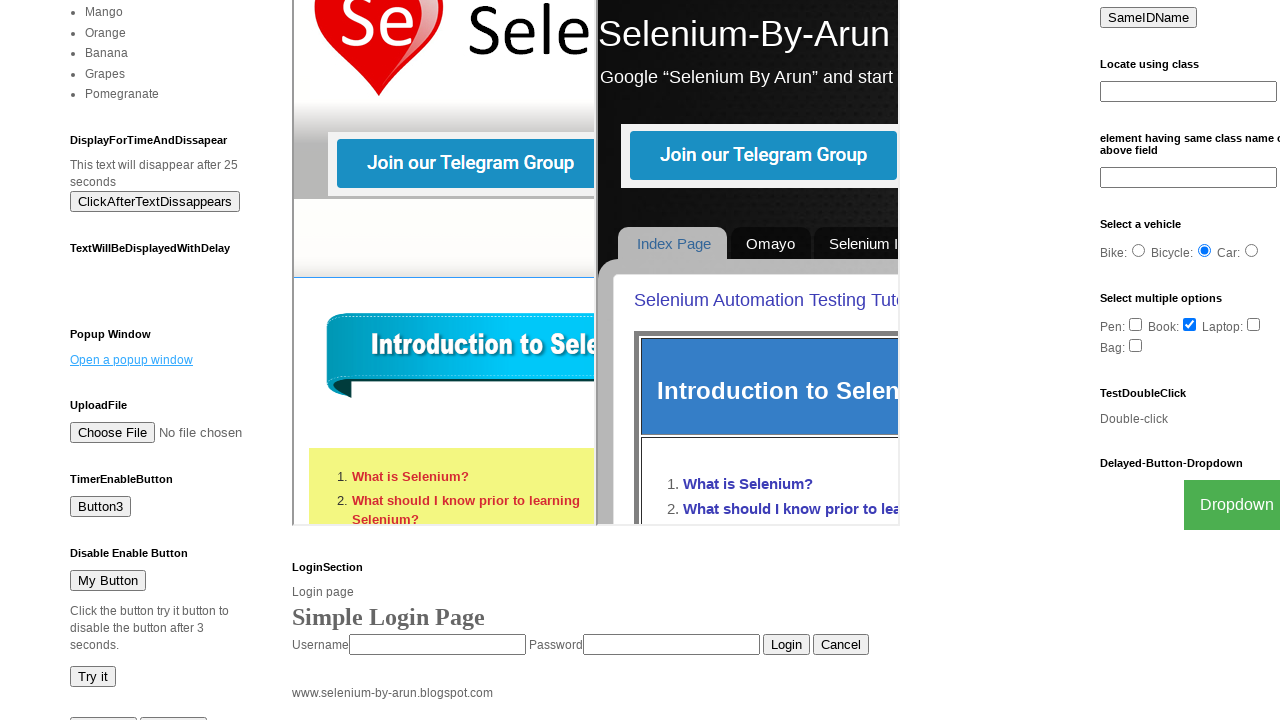

Retrieved all window handles - total windows: 2
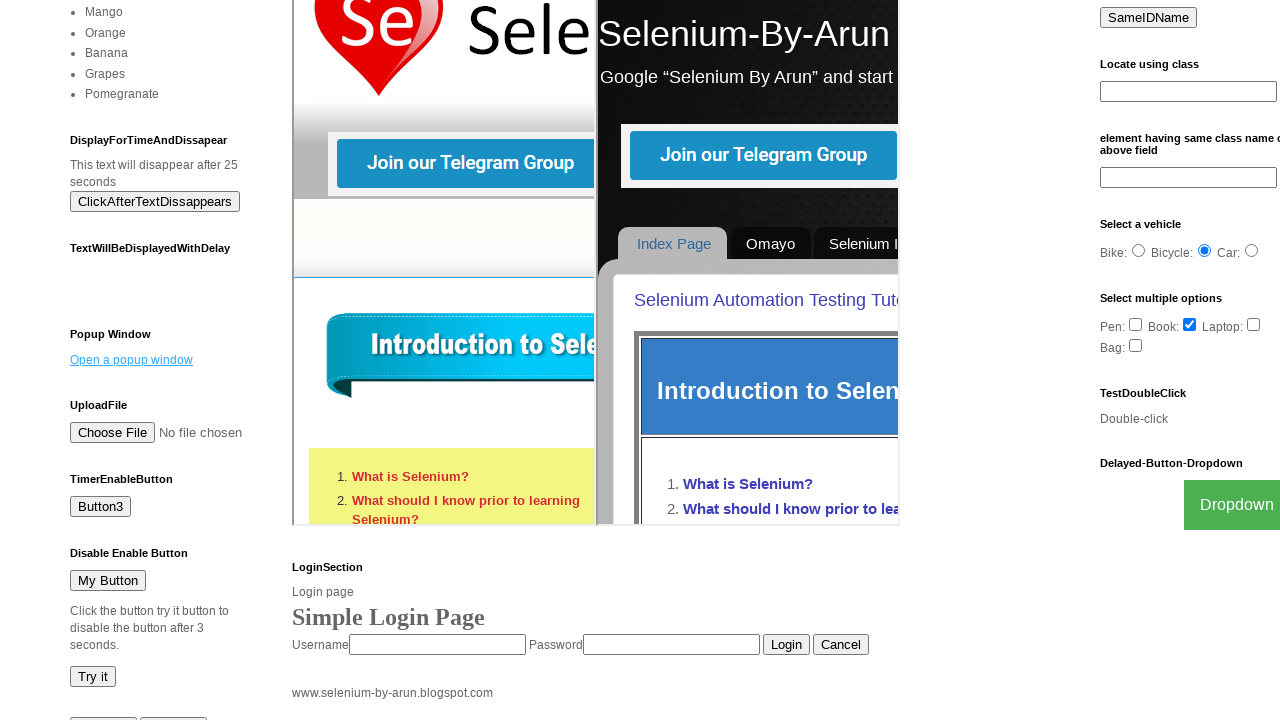

Logged information for all open windows
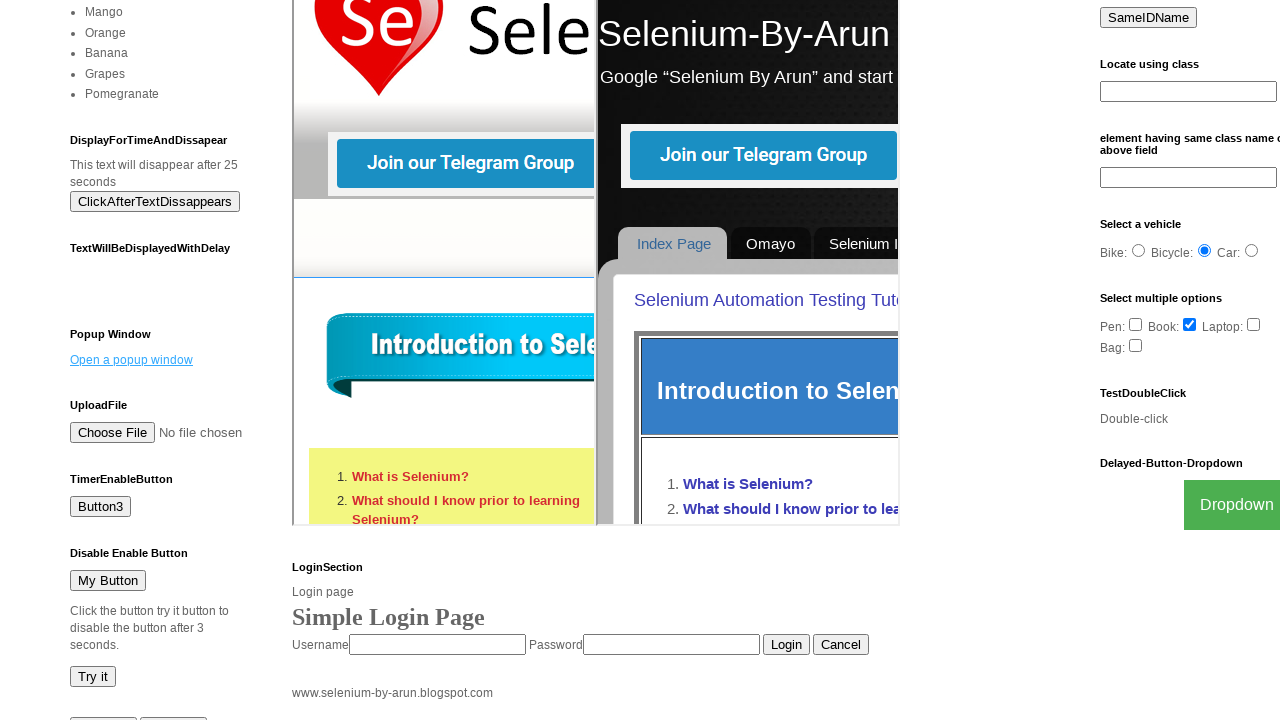

Waited before closing windows
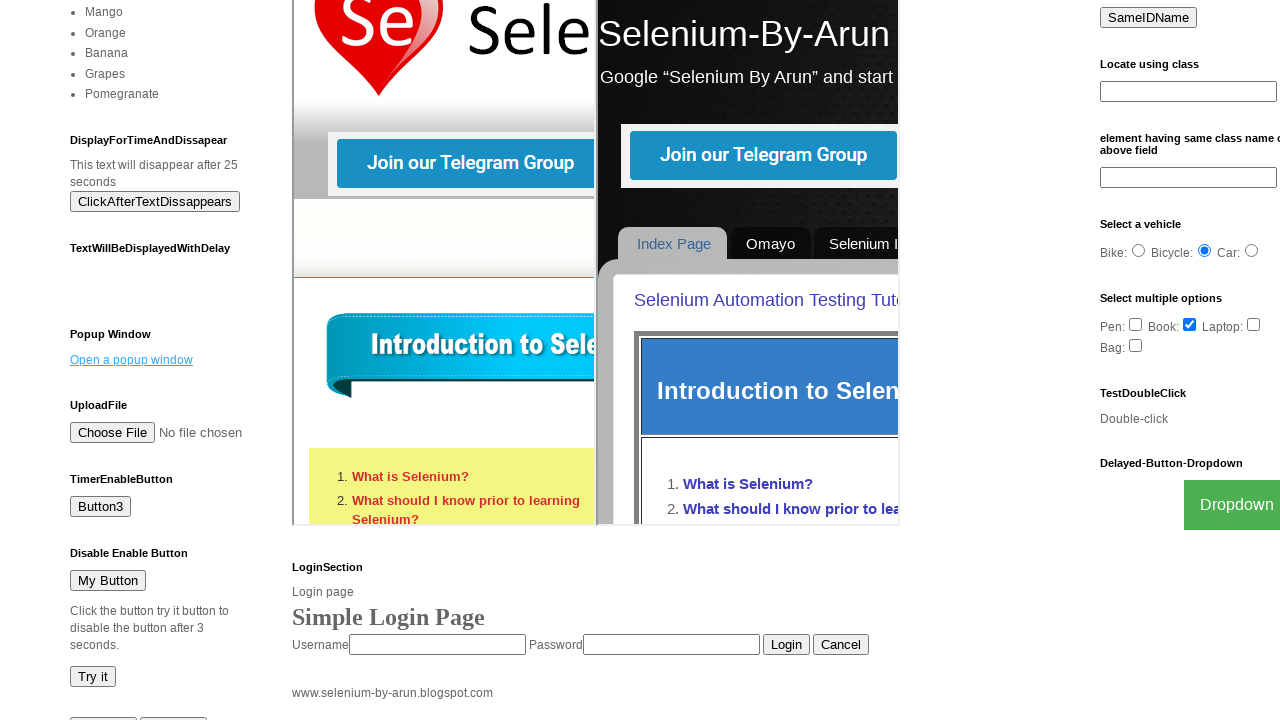

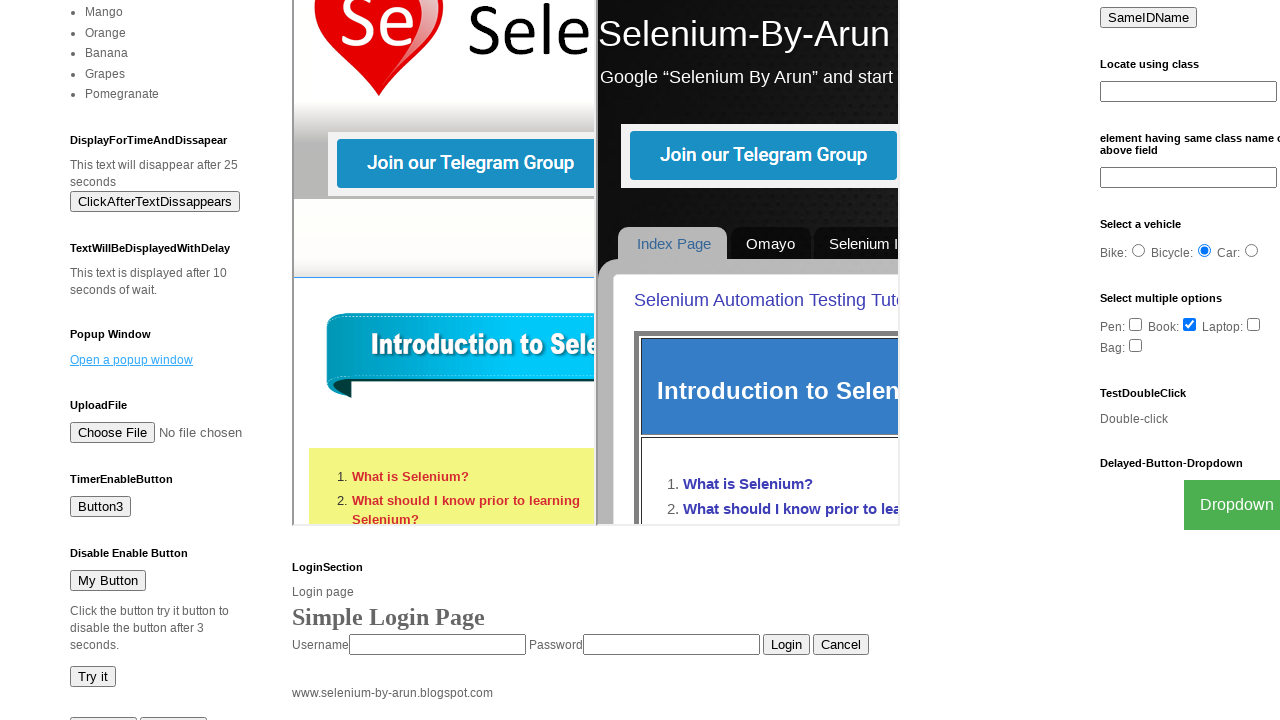